Tests JavaScript alert handling by entering a name, triggering alerts, and accepting them for both alert and confirm dialogs

Starting URL: https://rahulshettyacademy.com/AutomationPractice/

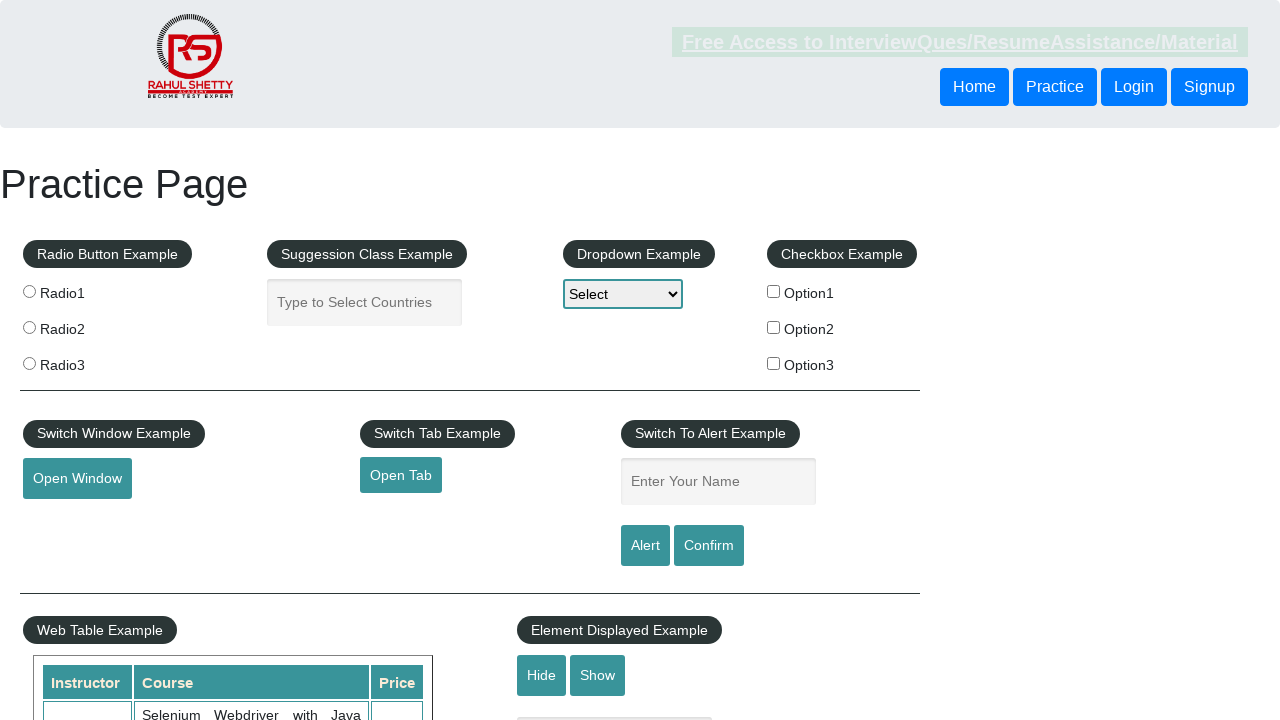

Set up dialog handler to automatically accept all alerts and confirms
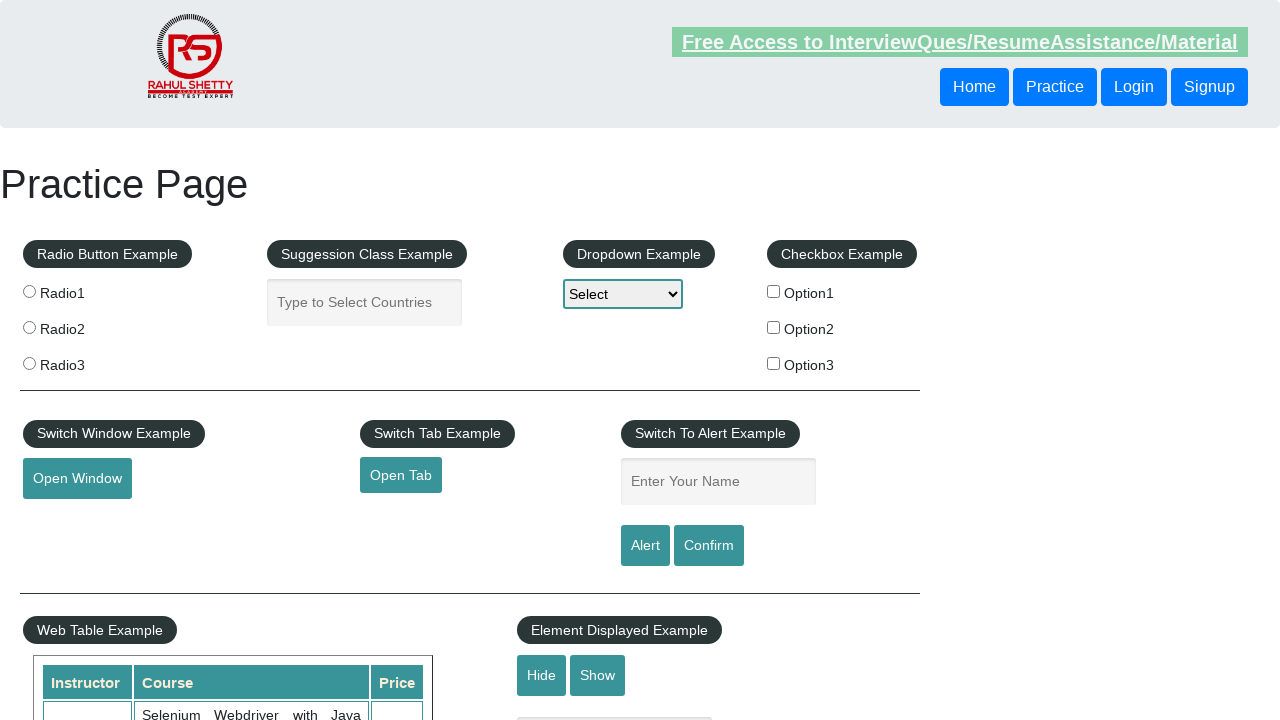

Defined test name 'Marcus' for alert handling
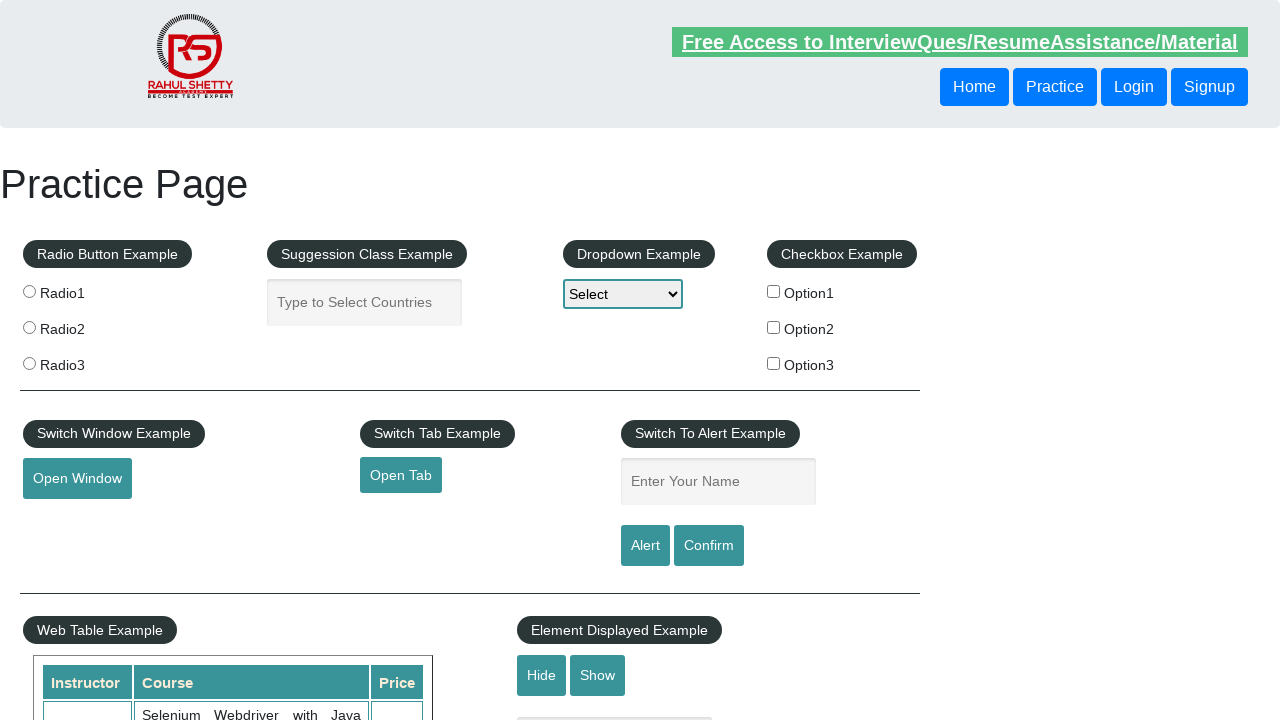

Entered 'Marcus' in the name input field on #name
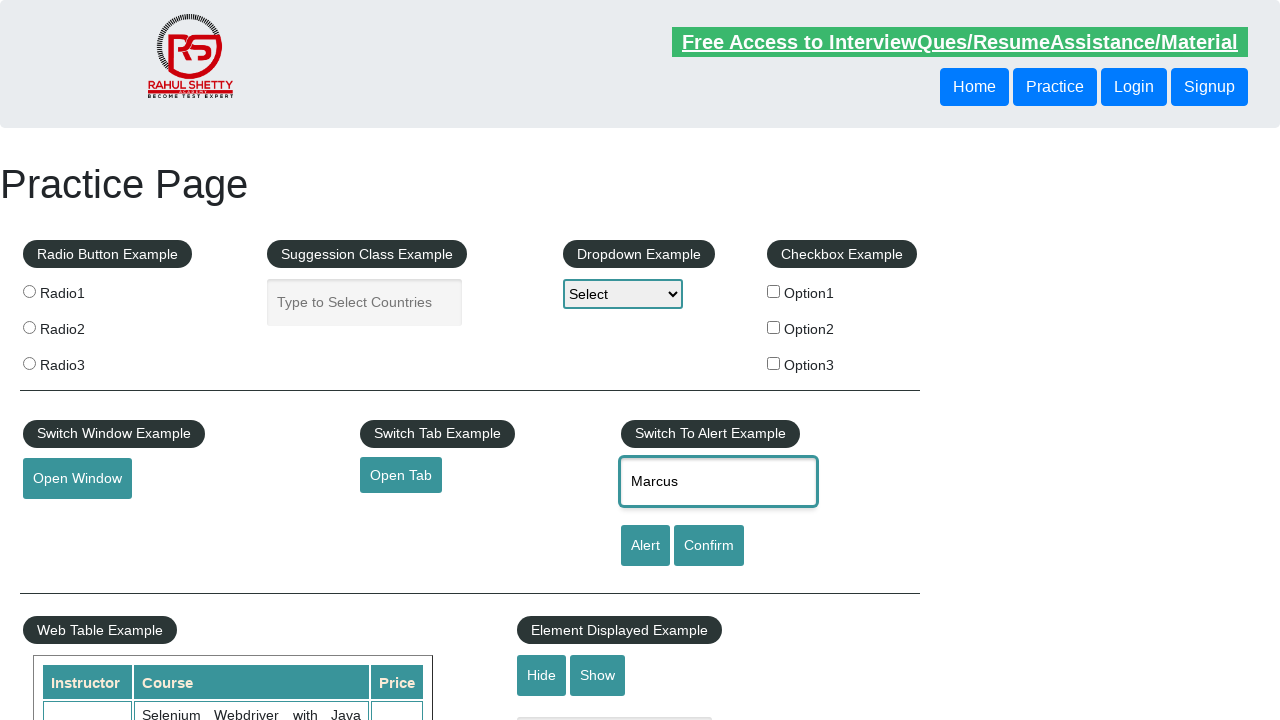

Clicked alert button to trigger JavaScript alert dialog at (645, 546) on #alertbtn
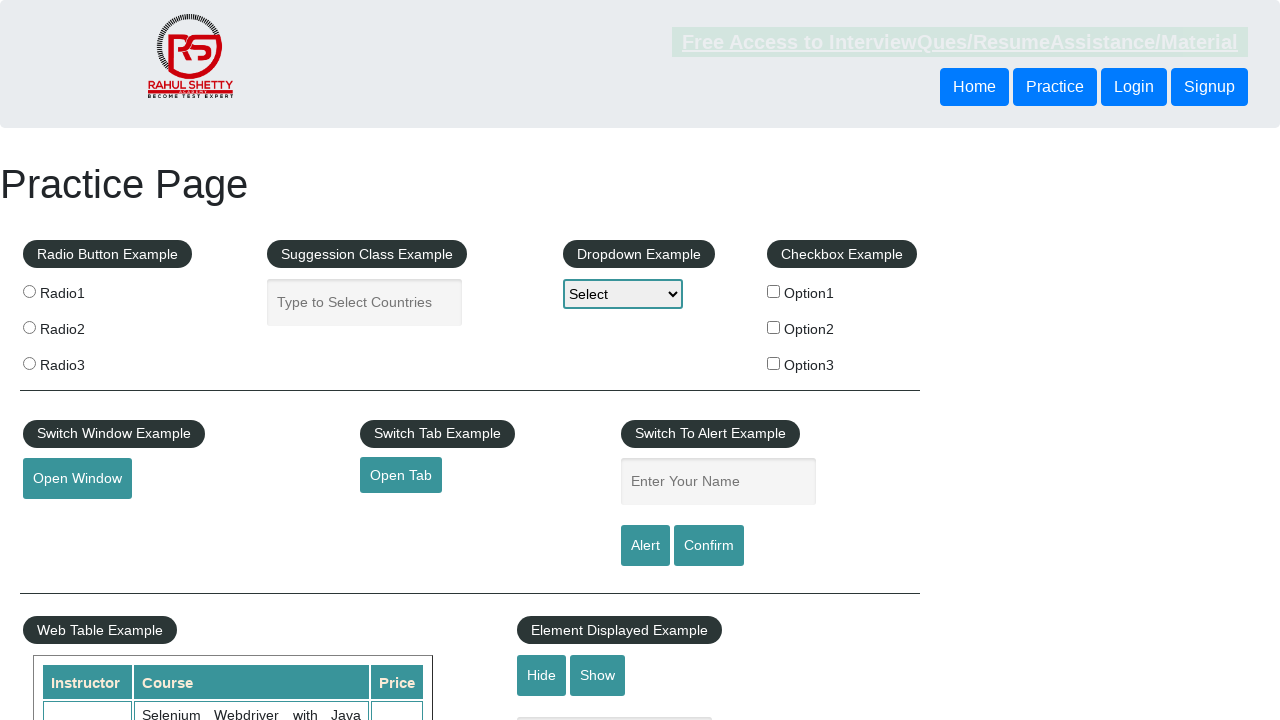

Waited for alert dialog to be handled and accepted
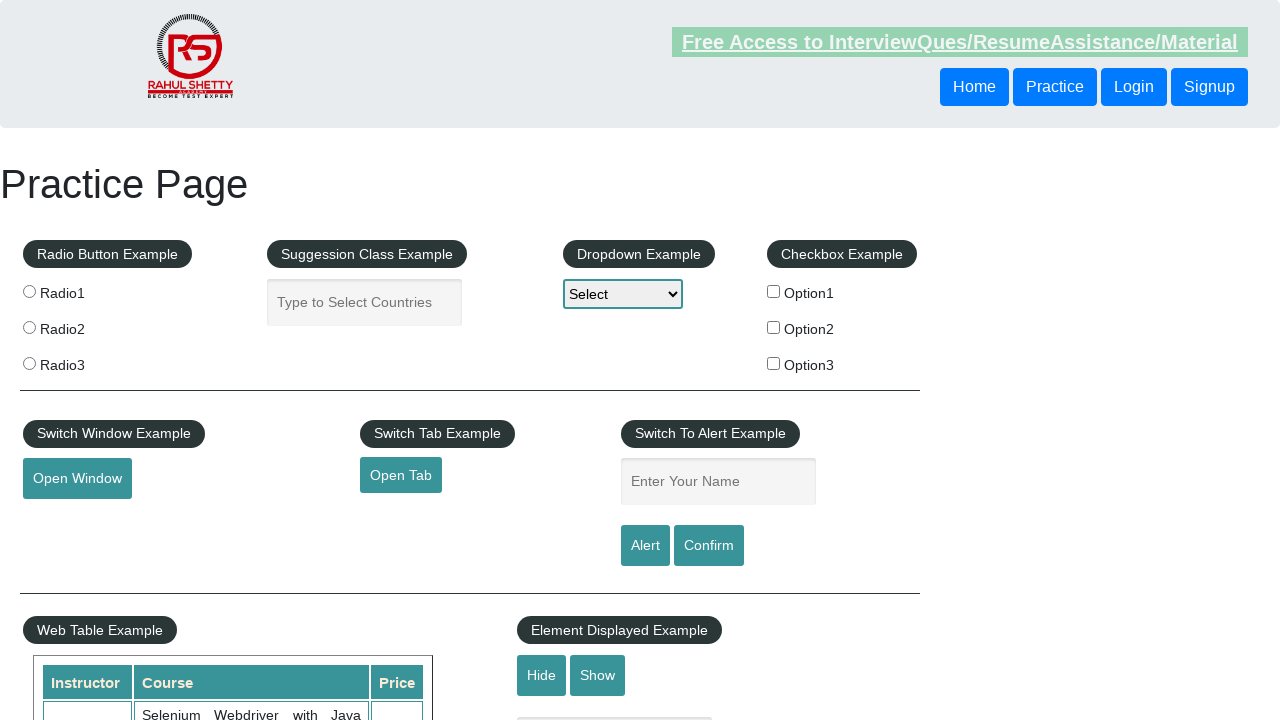

Entered 'Marcus' in the name input field again for confirm dialog test on #name
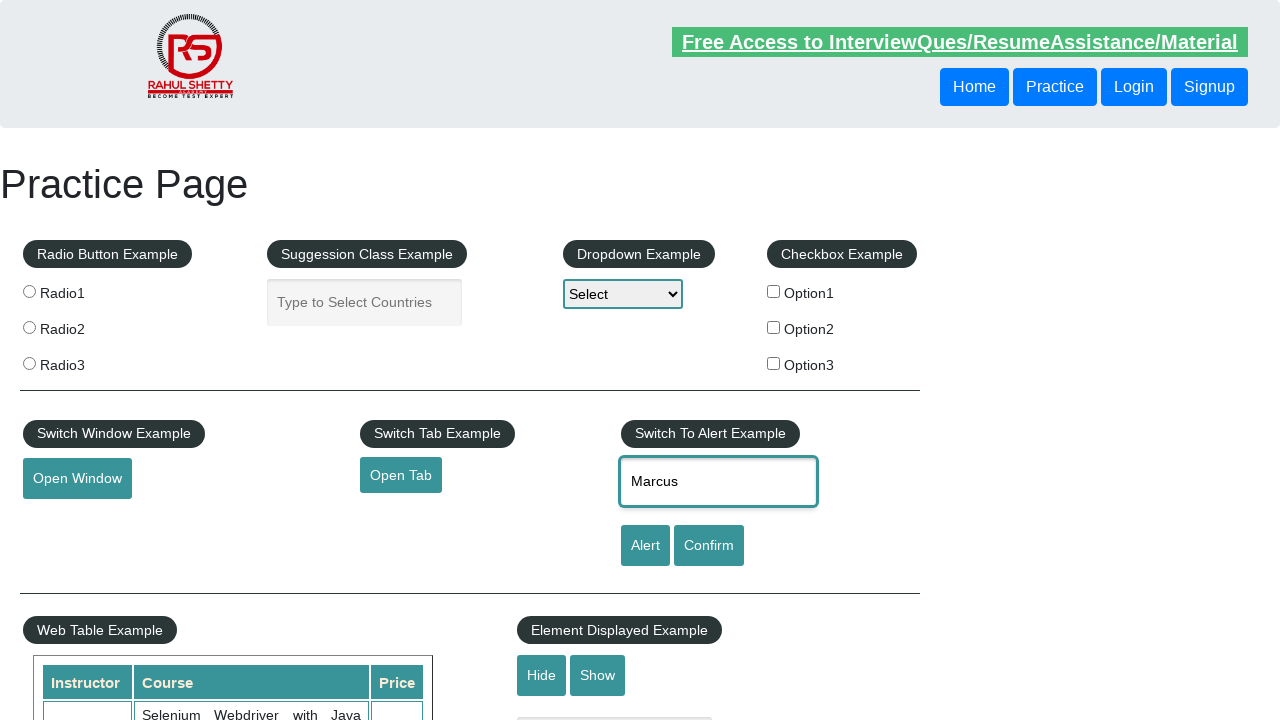

Clicked confirm button to trigger JavaScript confirm dialog at (709, 546) on #confirmbtn
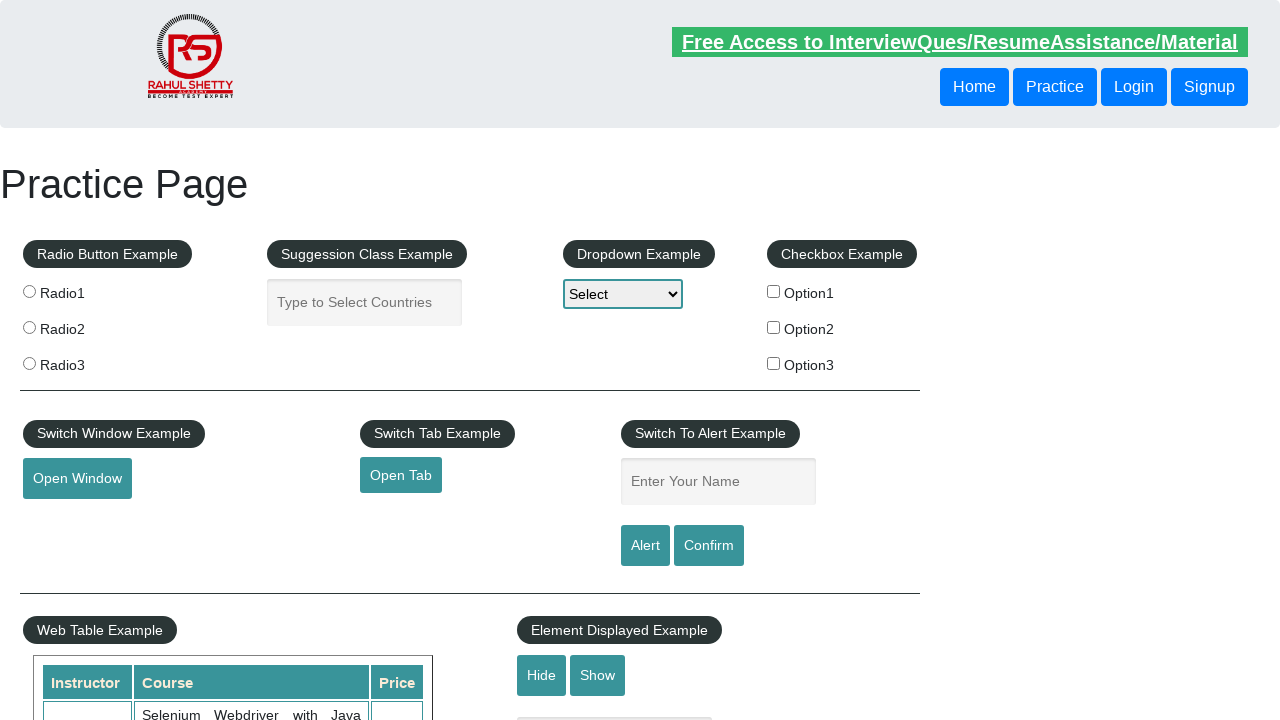

Waited for confirm dialog to be handled and accepted
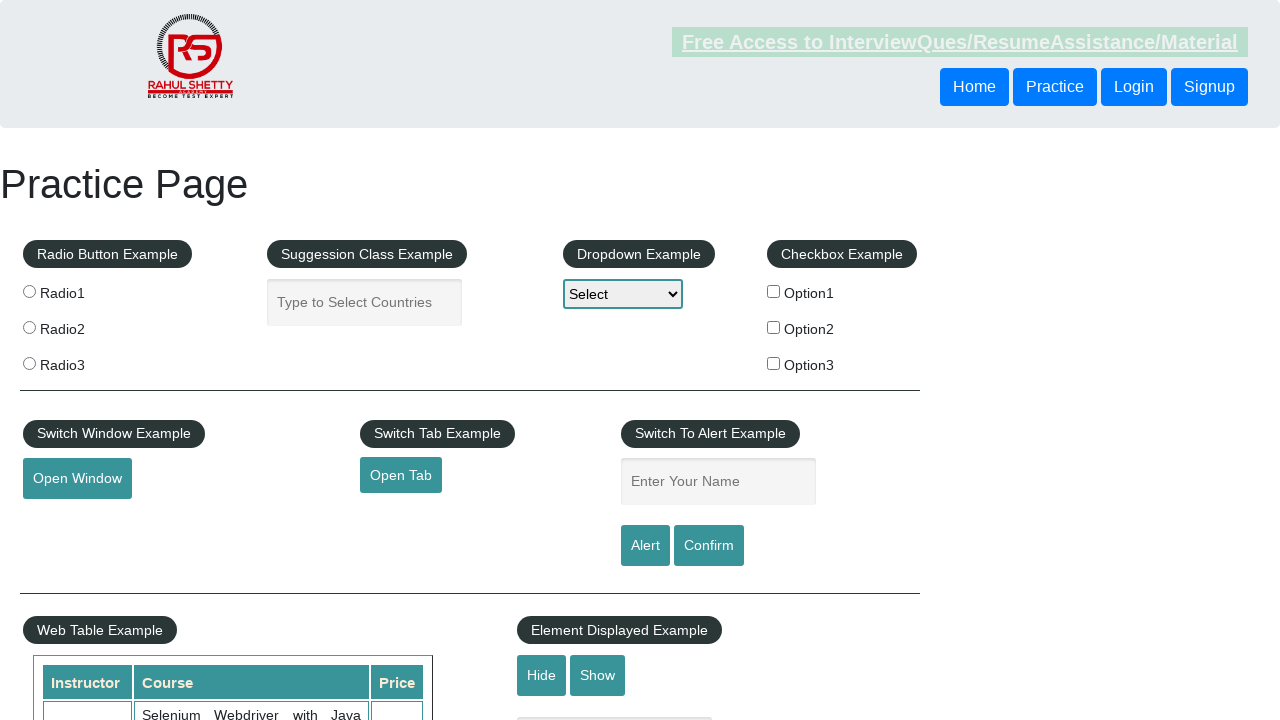

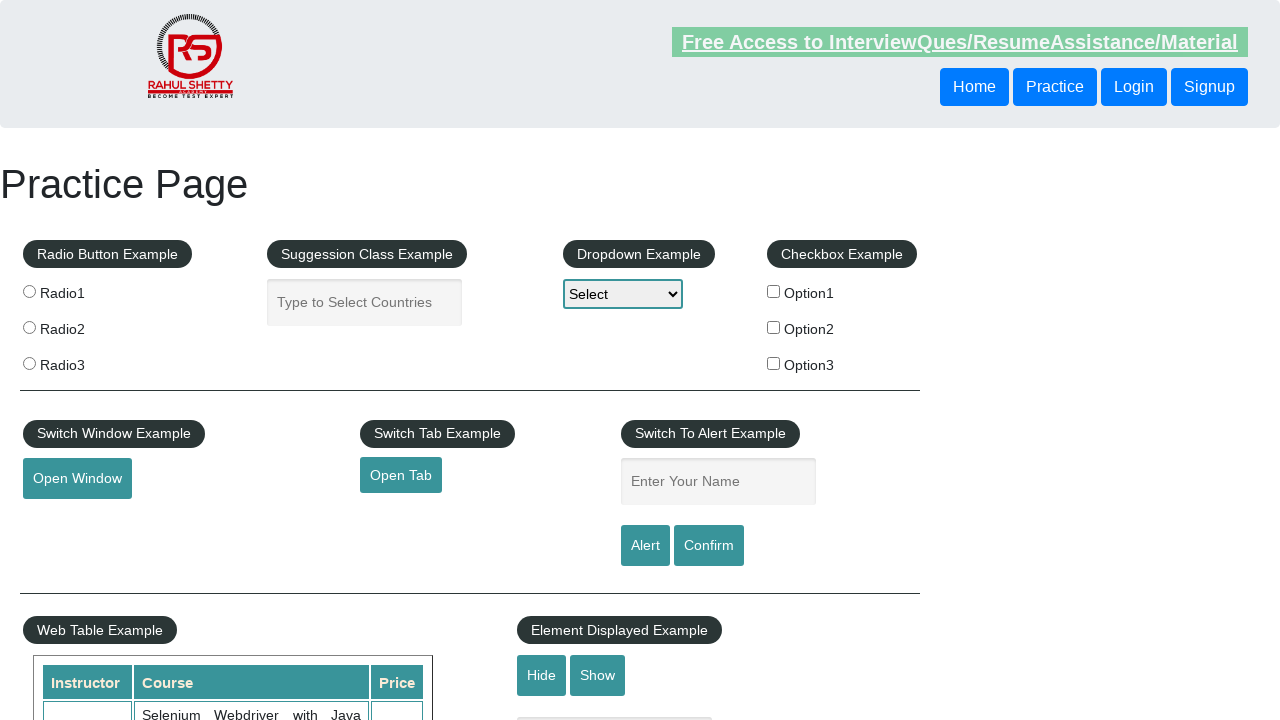